Tests a registration form by filling in first name, last name, address fields, and selecting a skill from a dropdown menu on a demo automation testing site.

Starting URL: https://demo.automationtesting.in/Register.html

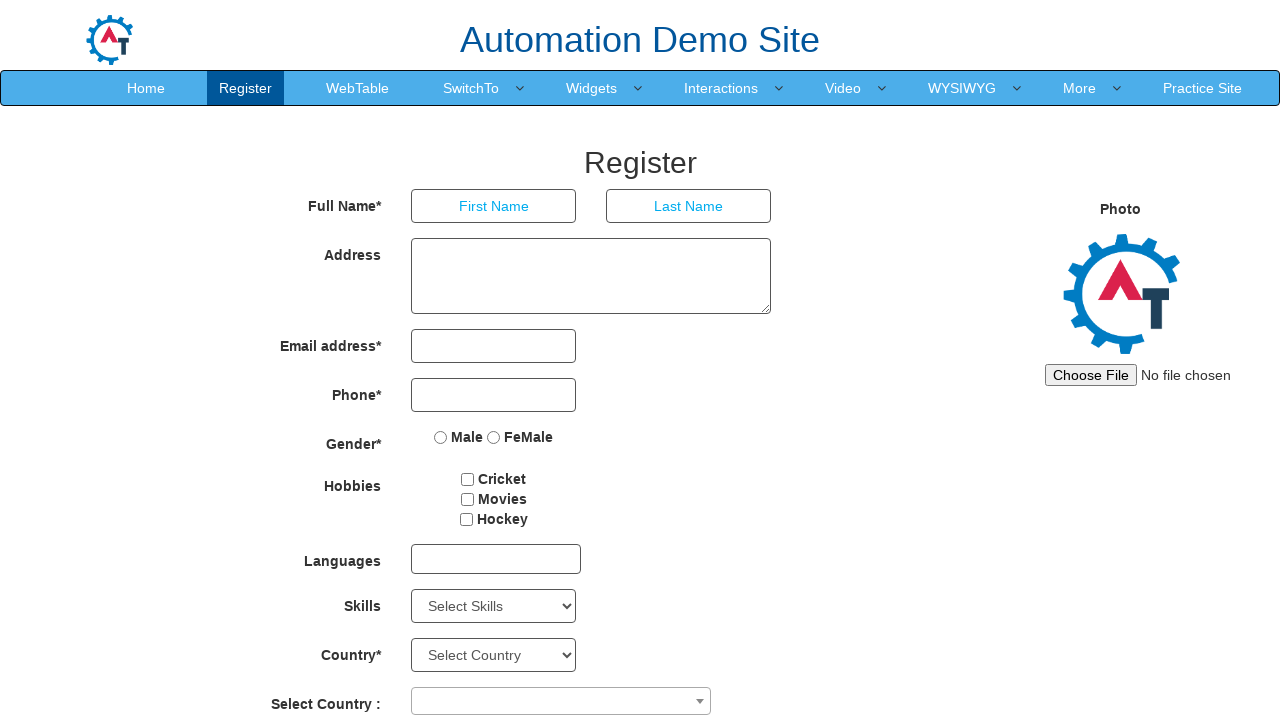

Filled first name field with 'Paula' on xpath=/html[1]/body[1]/section[1]/div[1]/div[1]/div[2]/form[1]/div[1]/div[1]/inp
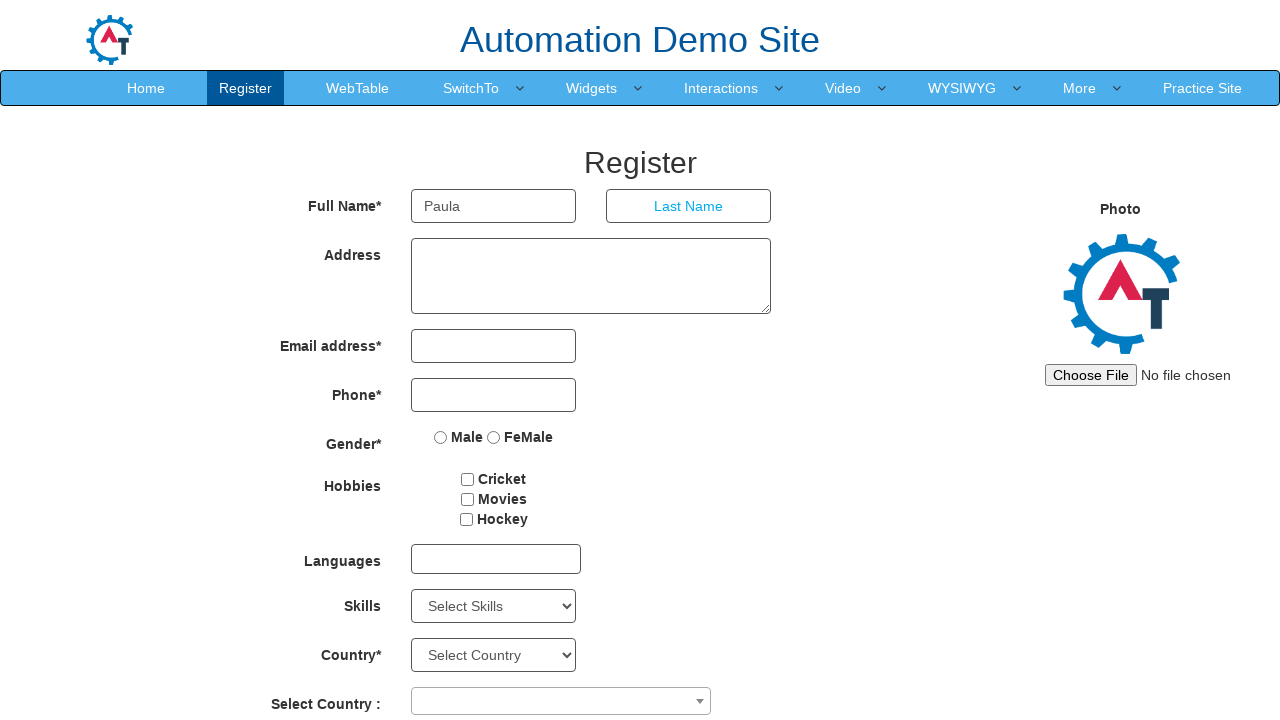

Filled last name field with 'Renata' on xpath=/html[1]/body[1]/section[1]/div[1]/div[1]/div[2]/form[1]/div[1]/div[2]/inp
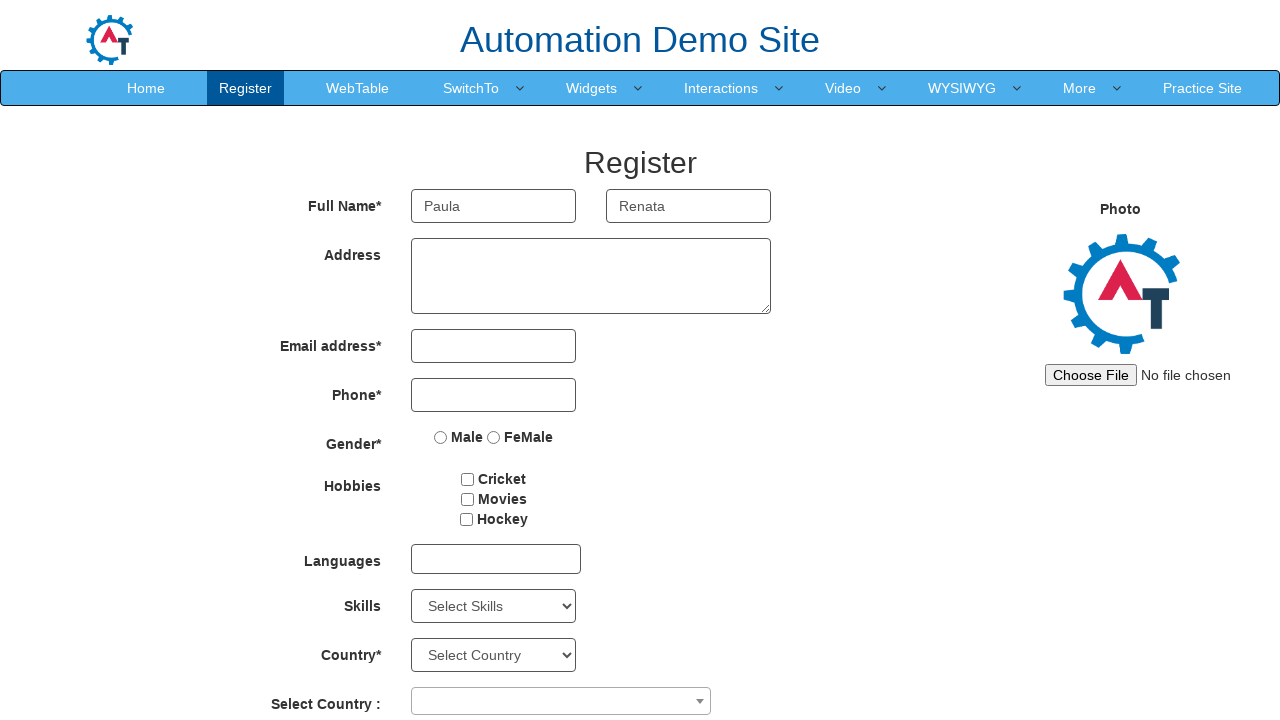

Filled address field with 'Almotacel,Brasilandia' on xpath=/html[1]/body[1]/section[1]/div[1]/div[1]/div[2]/form[1]/div[2]/div[1]/tex
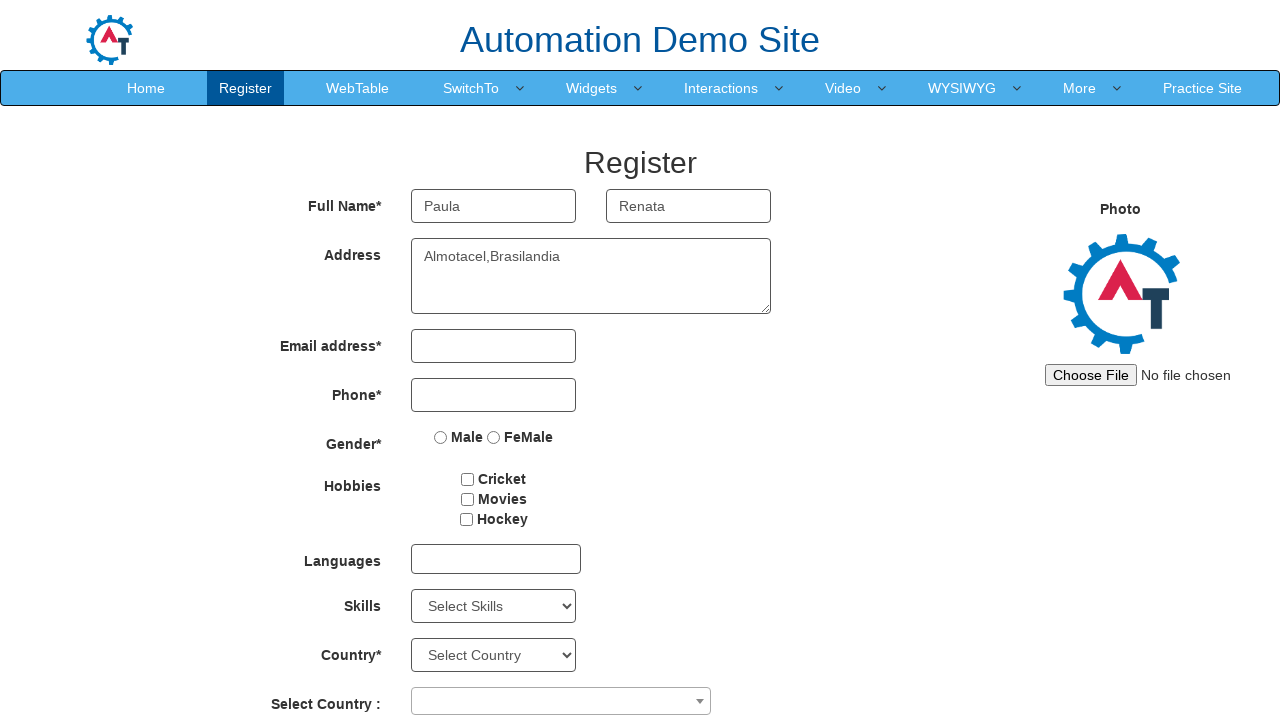

Selected 'Java' from Skills dropdown on #Skills
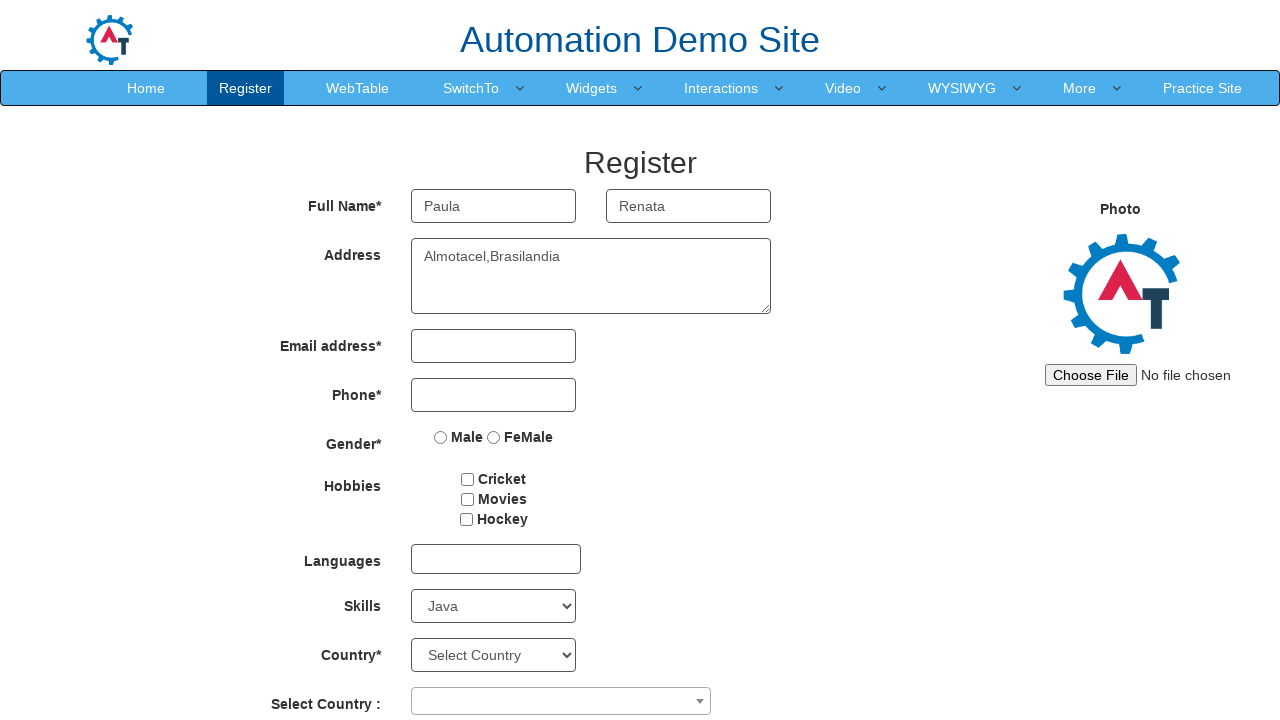

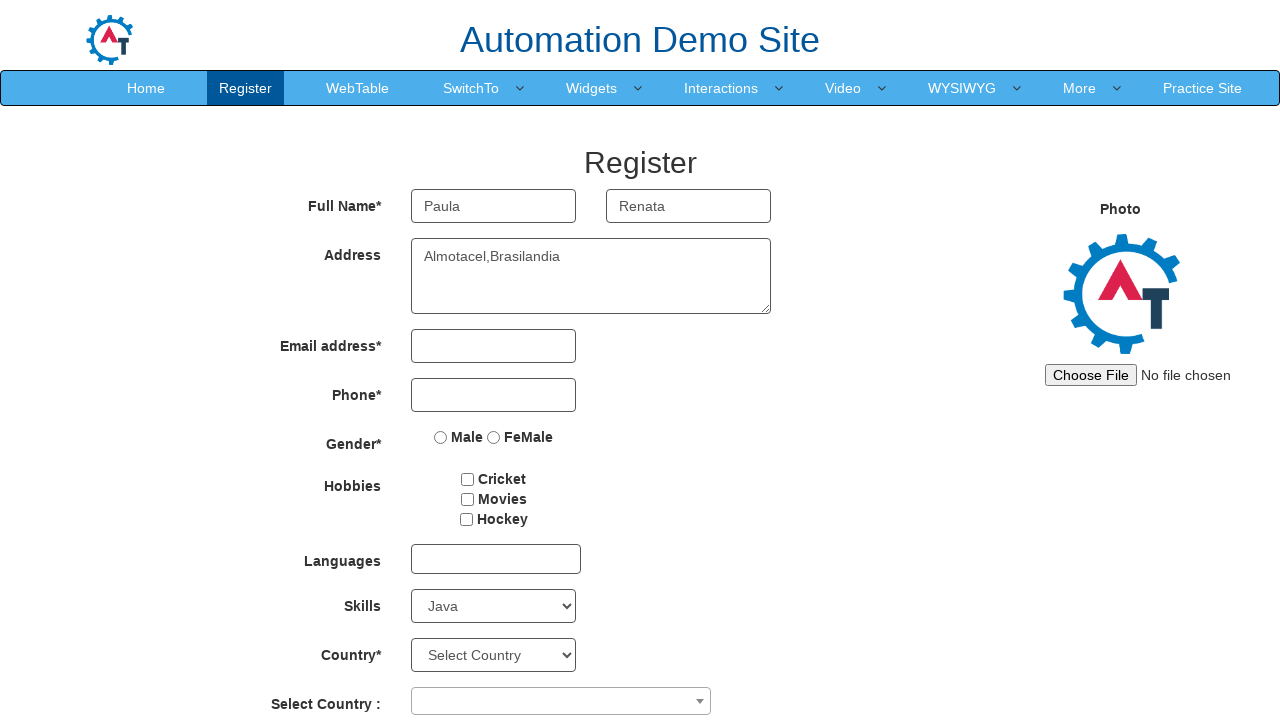